Verifies that basic elements are visible on the portfolio page including the page title, main heading, profile image, and navigation tiles.

Starting URL: https://my-site-nextjs-seven.vercel.app/

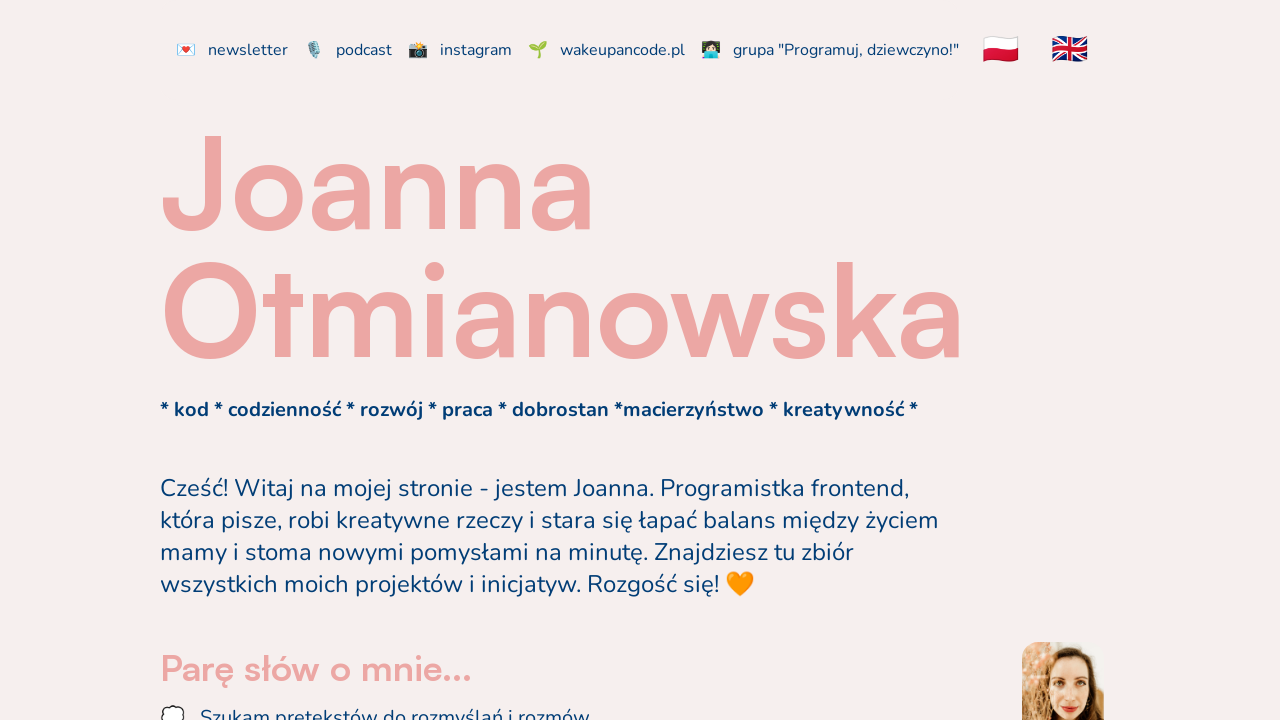

Navigated to portfolio page
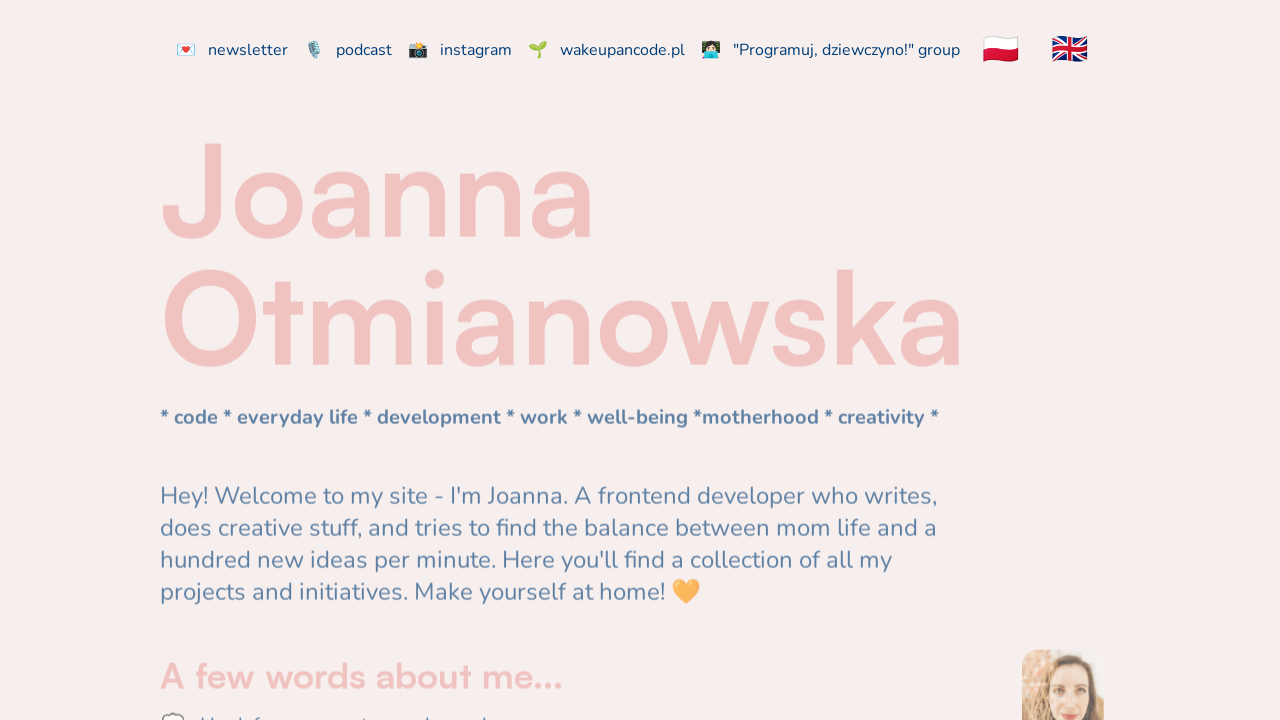

Main heading (h1) loaded and visible
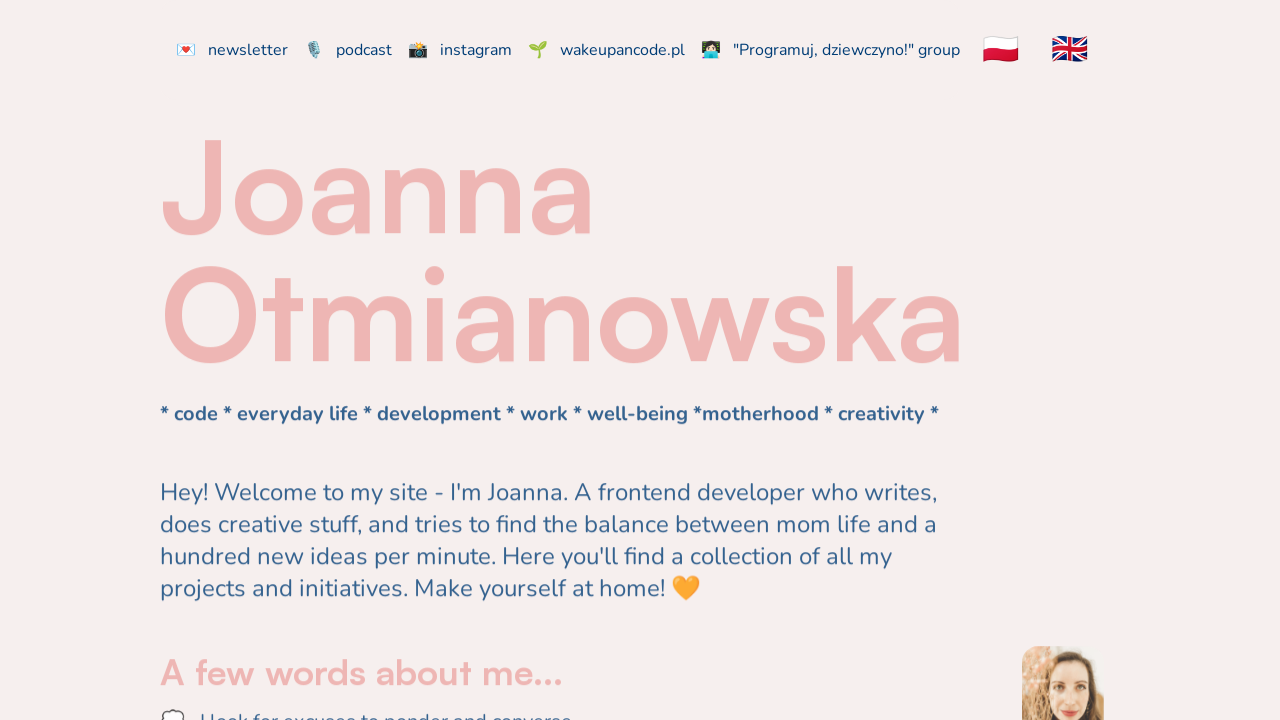

Verified main heading text is 'Joanna Otmianowska'
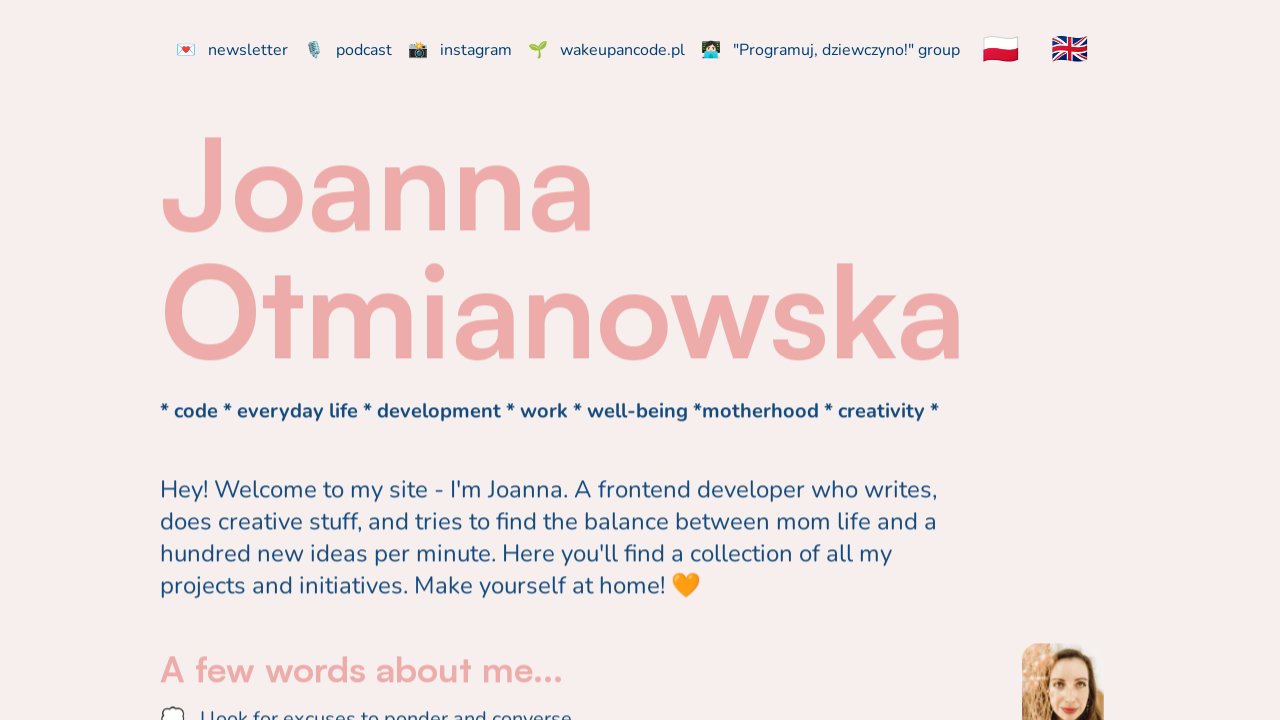

Verified profile image is visible
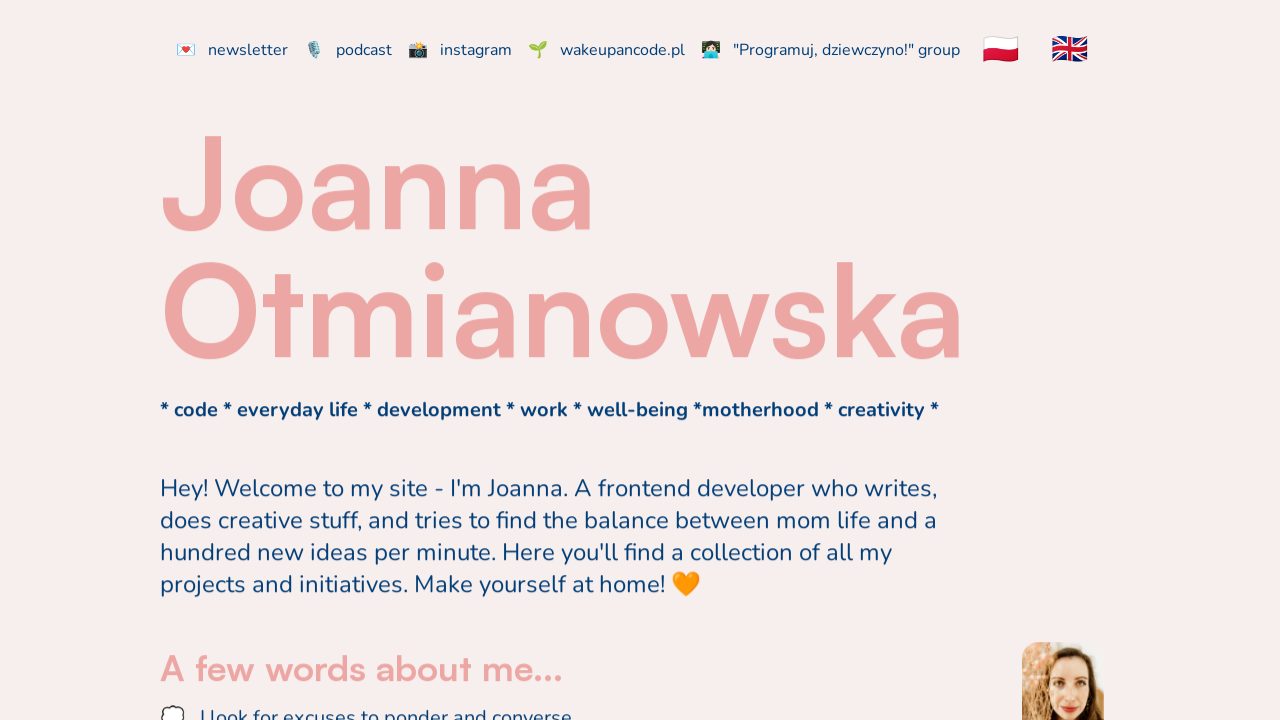

Verified navigation tiles are rendered
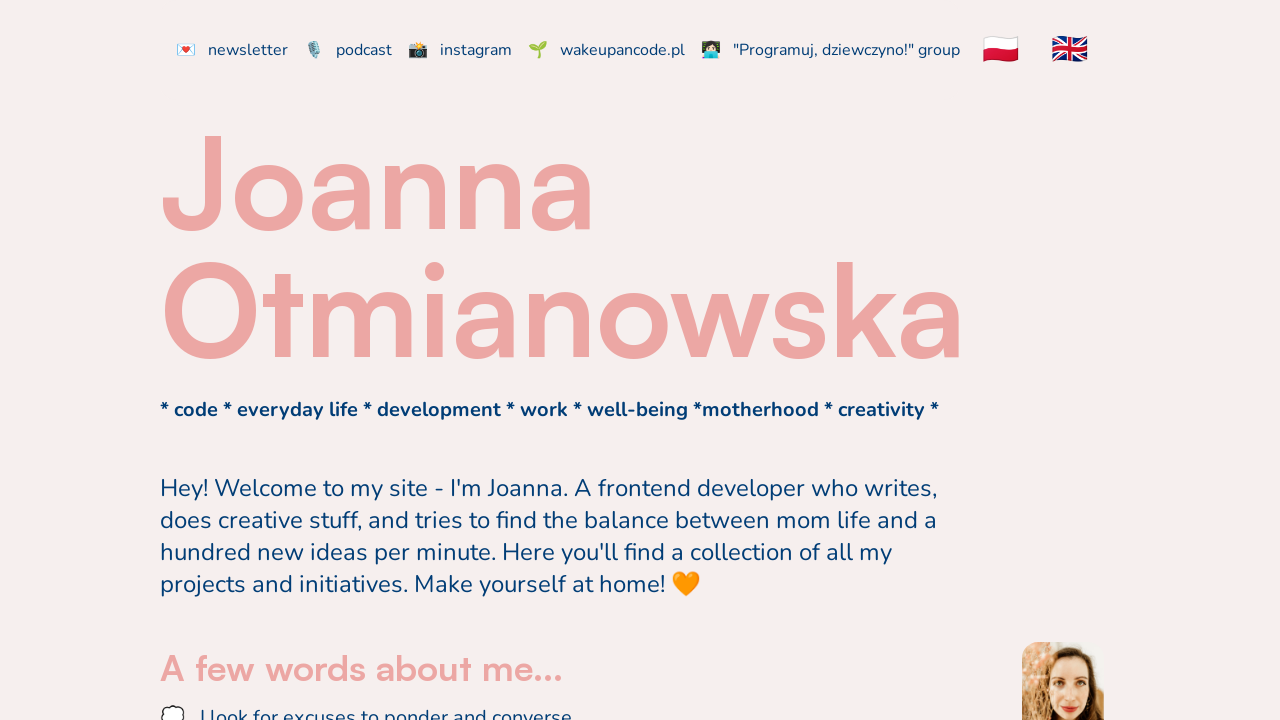

Verified page title contains 'Joanna Otmianowska'
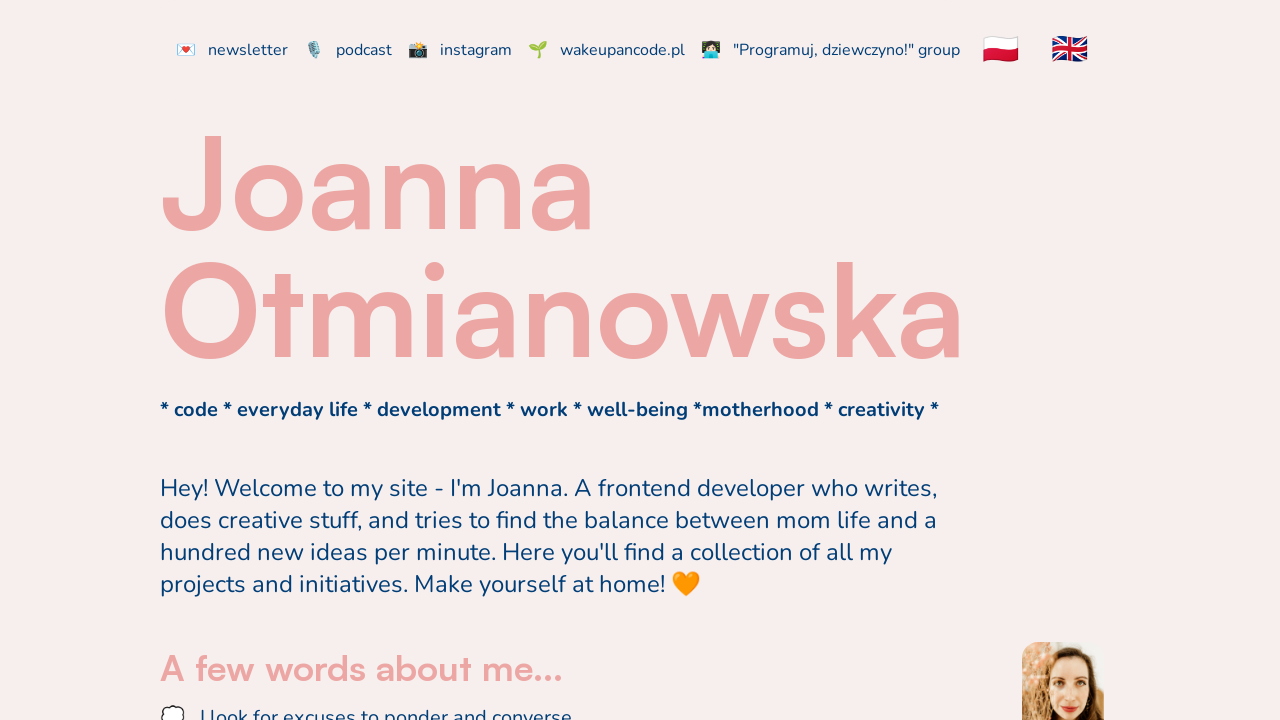

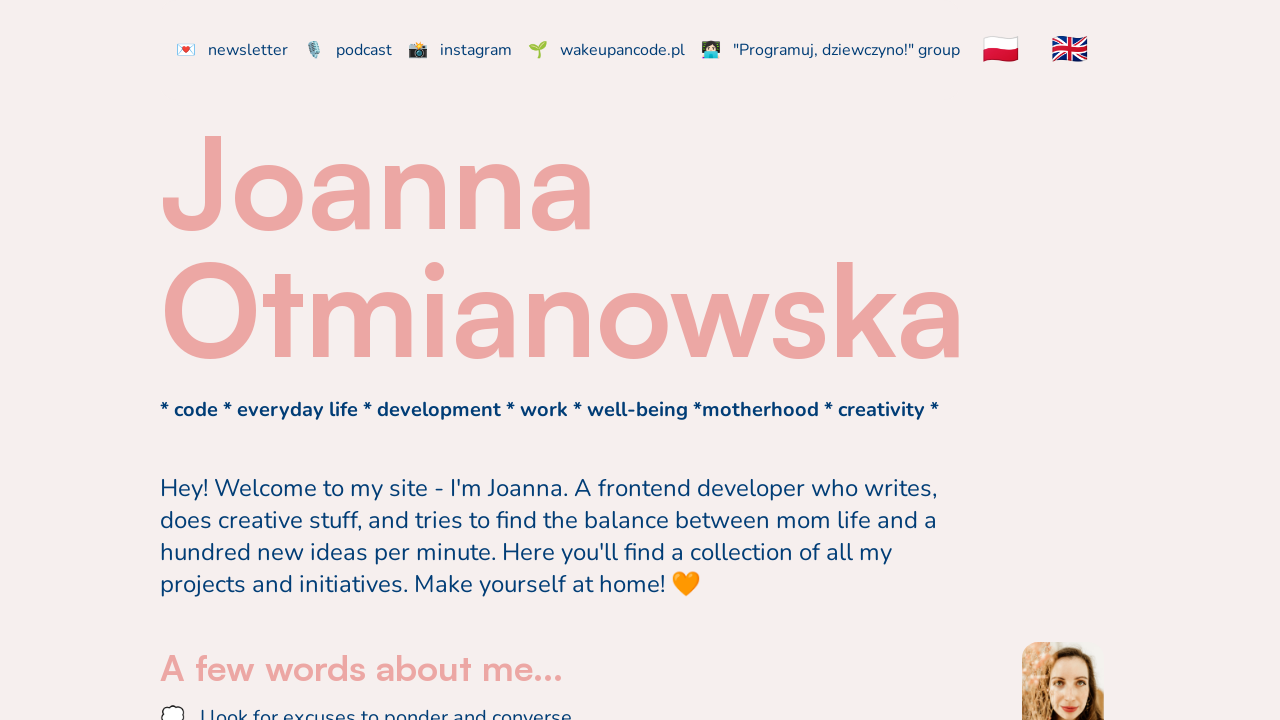